Tests finding a link by partial text (computed mathematically), clicking it, then filling out a multi-field form with personal information and submitting it.

Starting URL: http://suninjuly.github.io/find_link_text

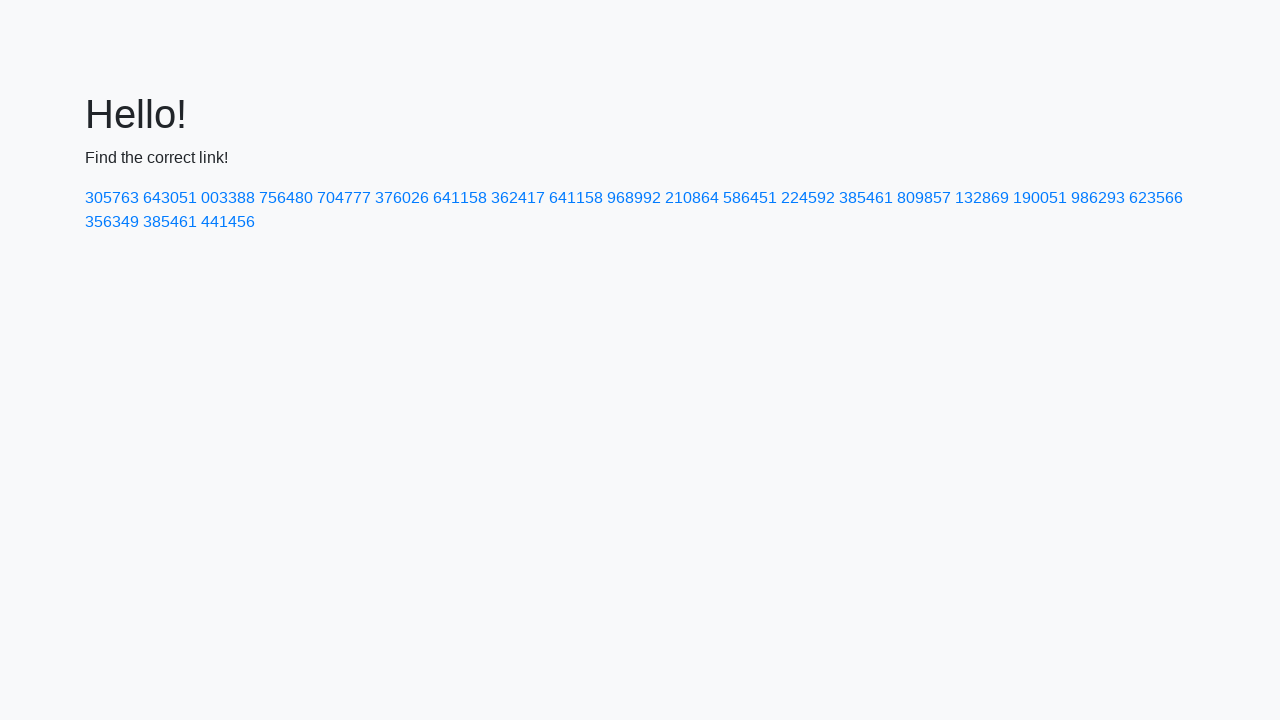

Calculated encrypted link text value: 224592
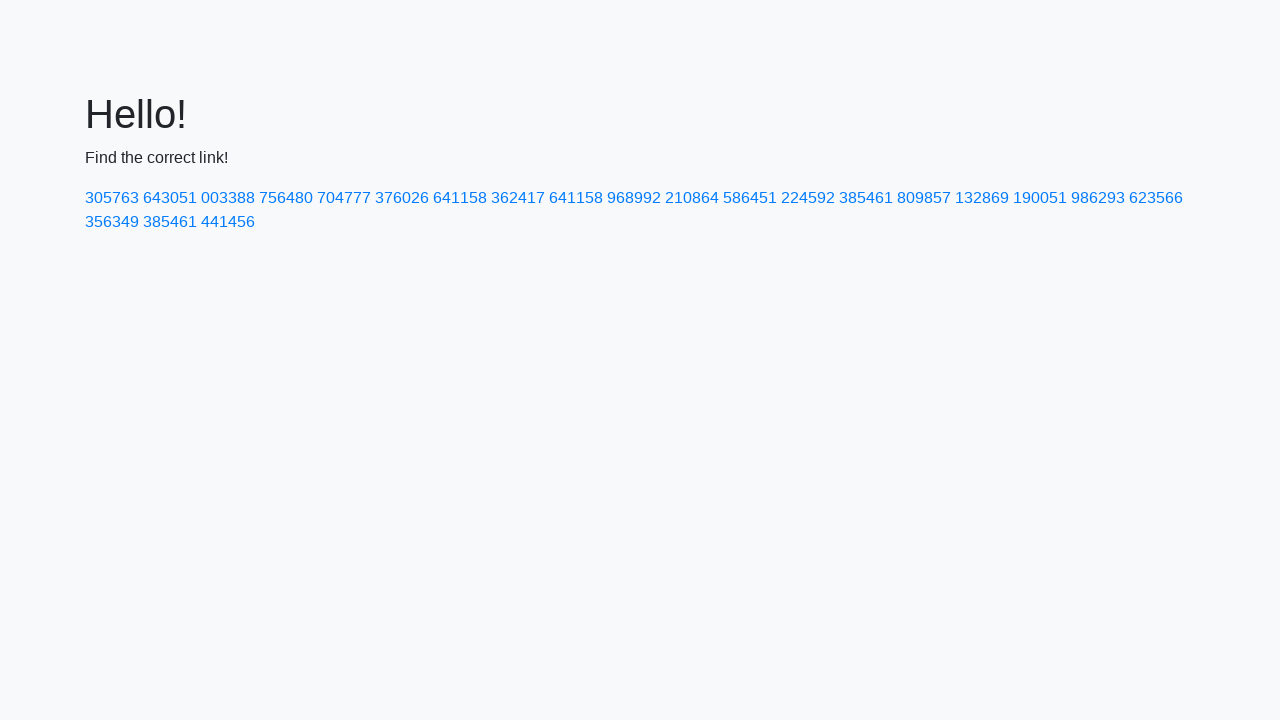

Clicked link with text matching calculated value '224592' at (808, 198) on a:text-matches('224592')
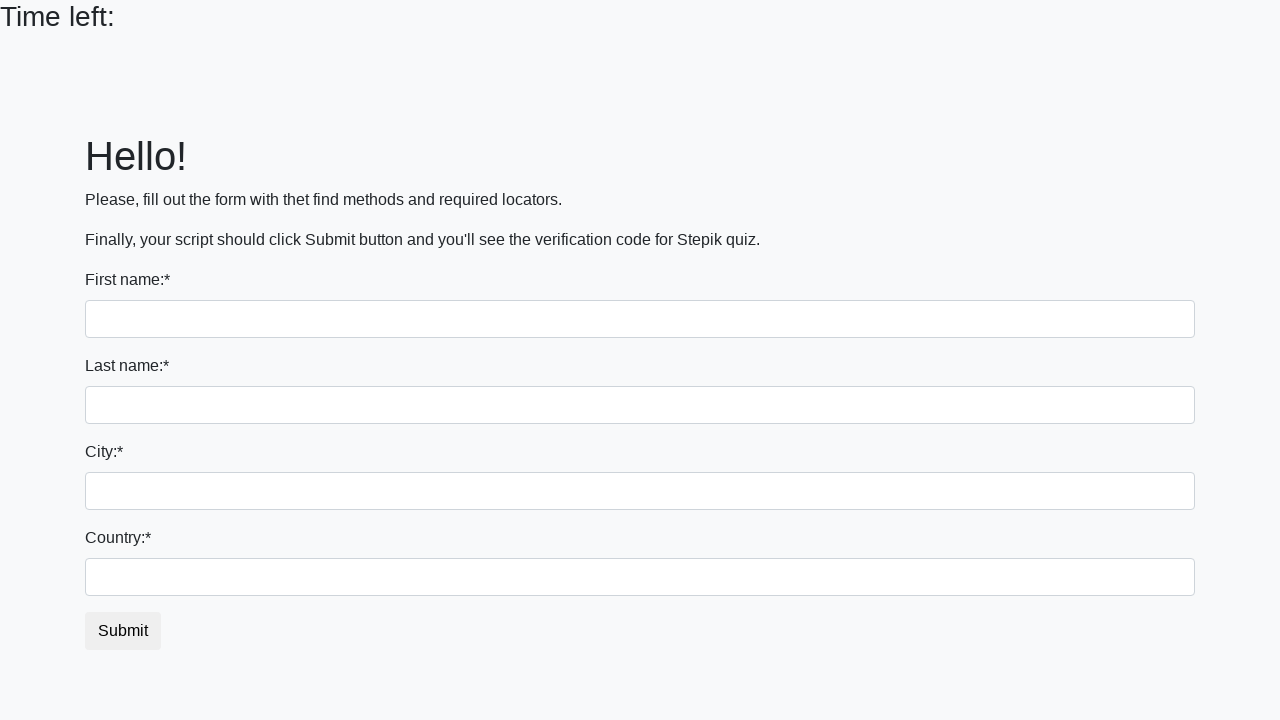

Filled first name field with 'Ivan' on input
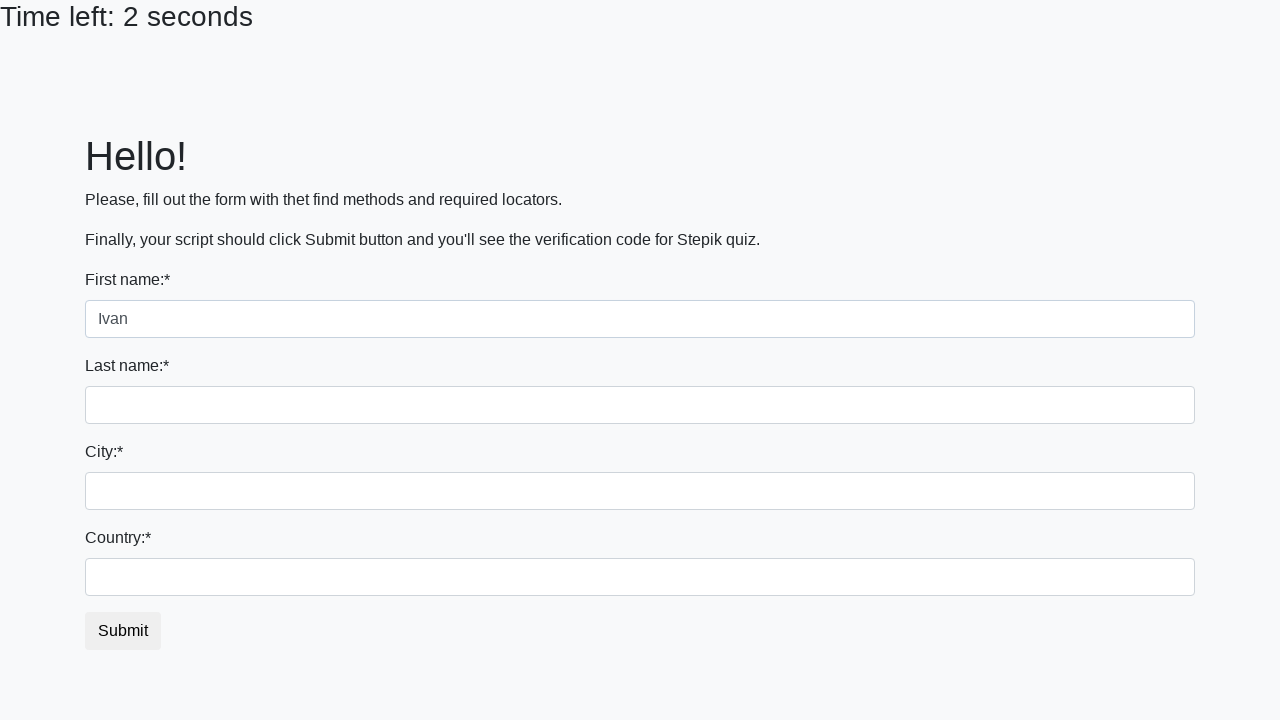

Filled last name field with 'Petrov' on input[name='last_name']
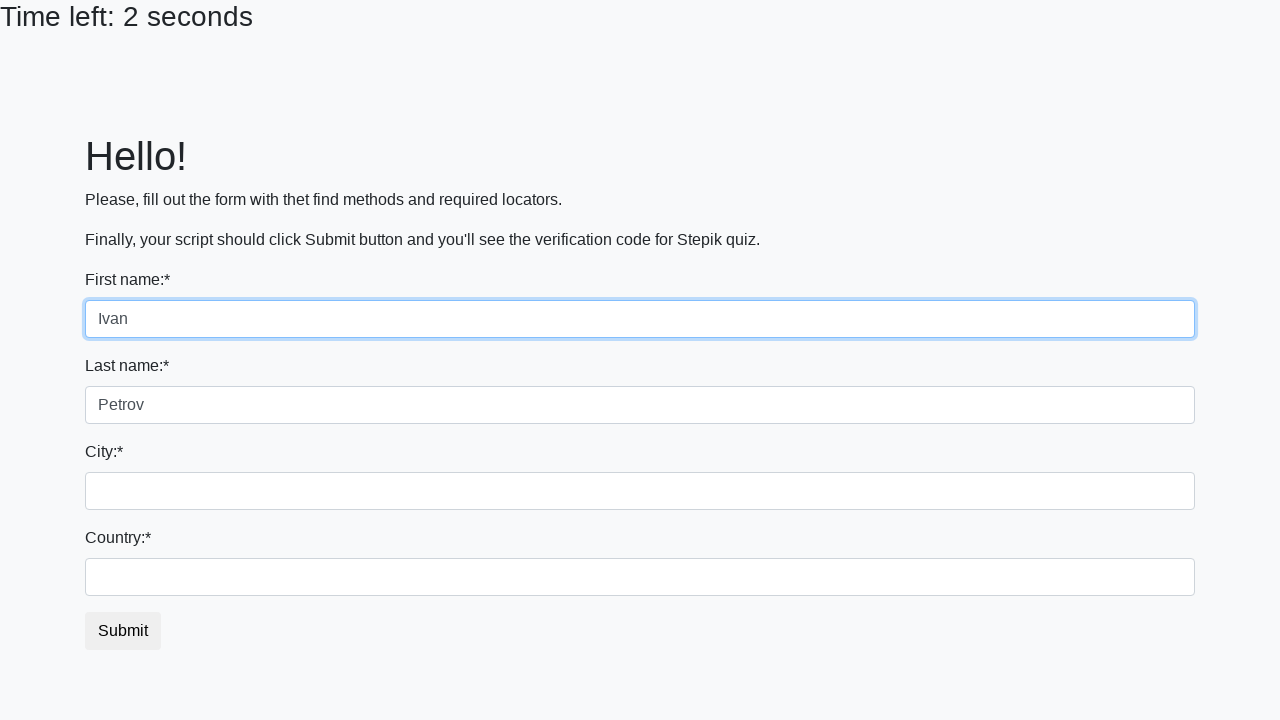

Filled city field with 'Smolensk' on .city
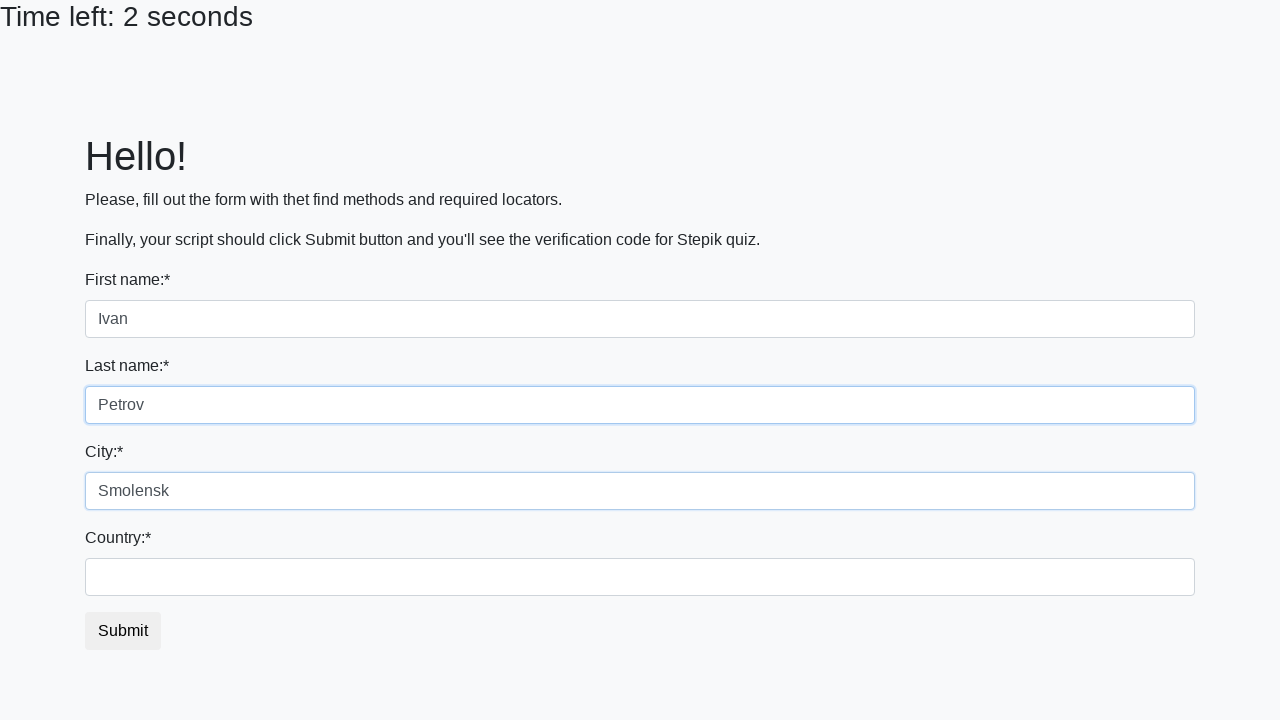

Filled country field with 'Russia' on #country
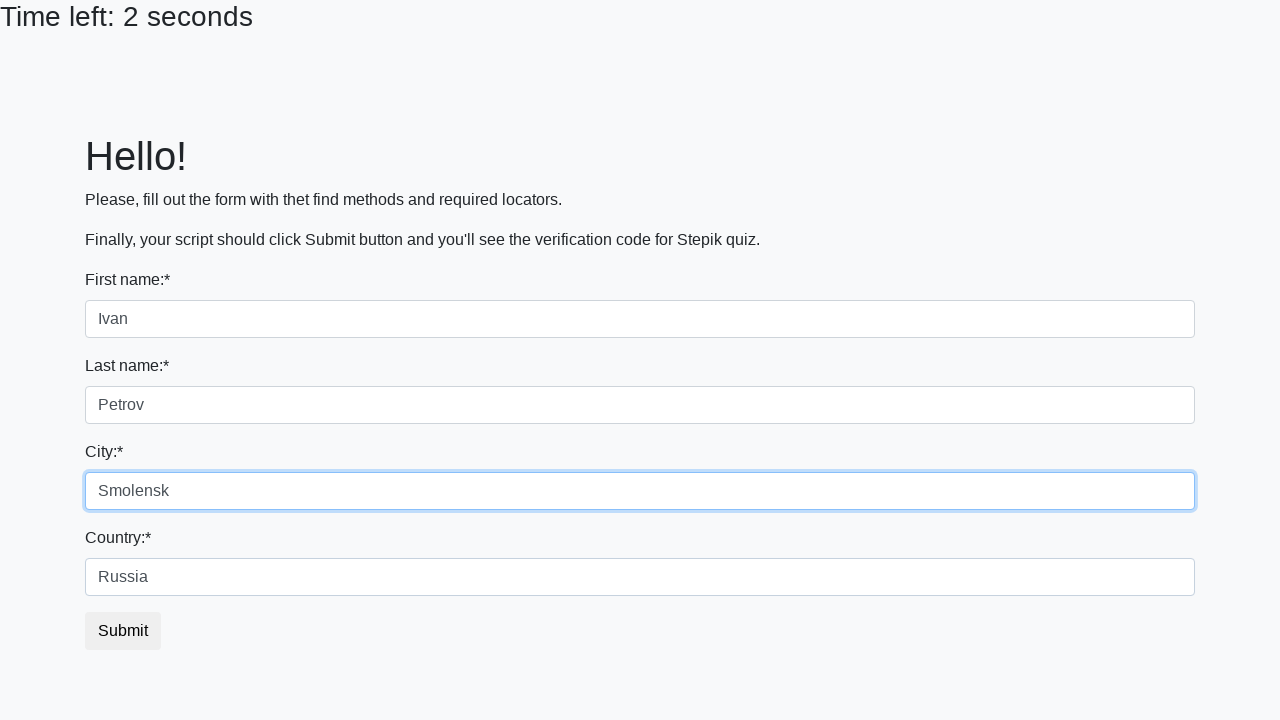

Clicked submit button to submit the form at (123, 631) on button.btn
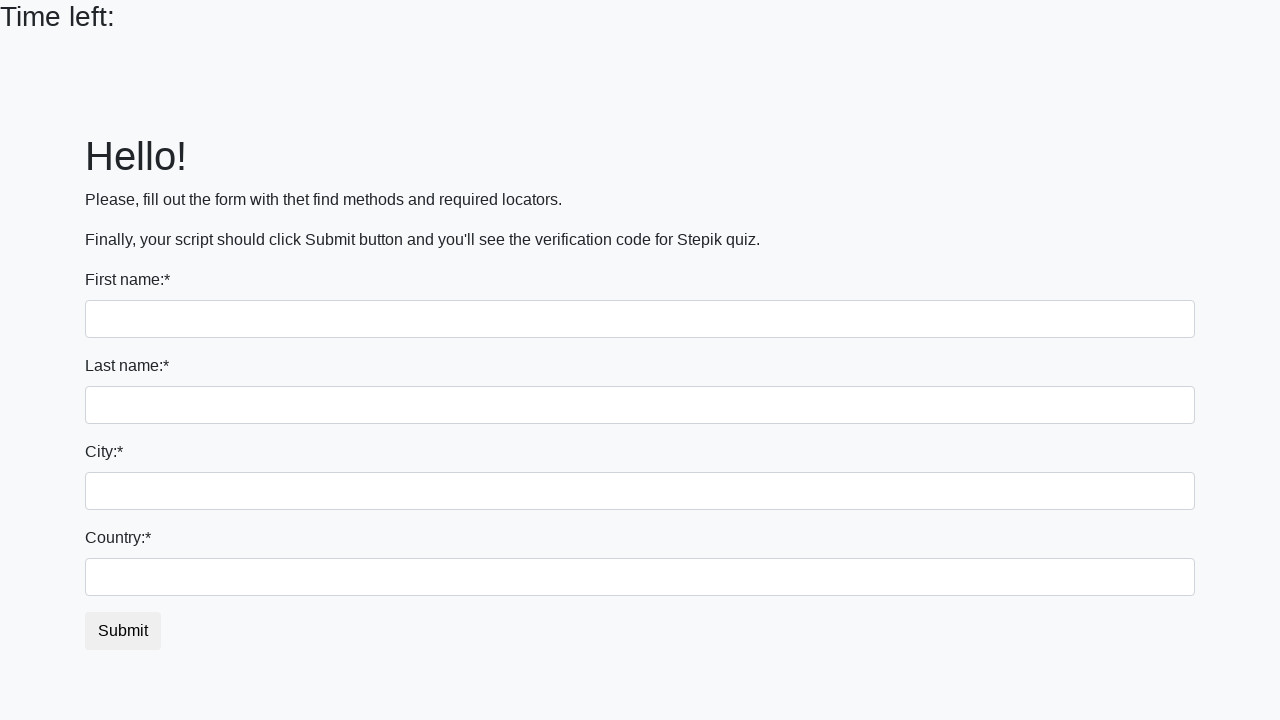

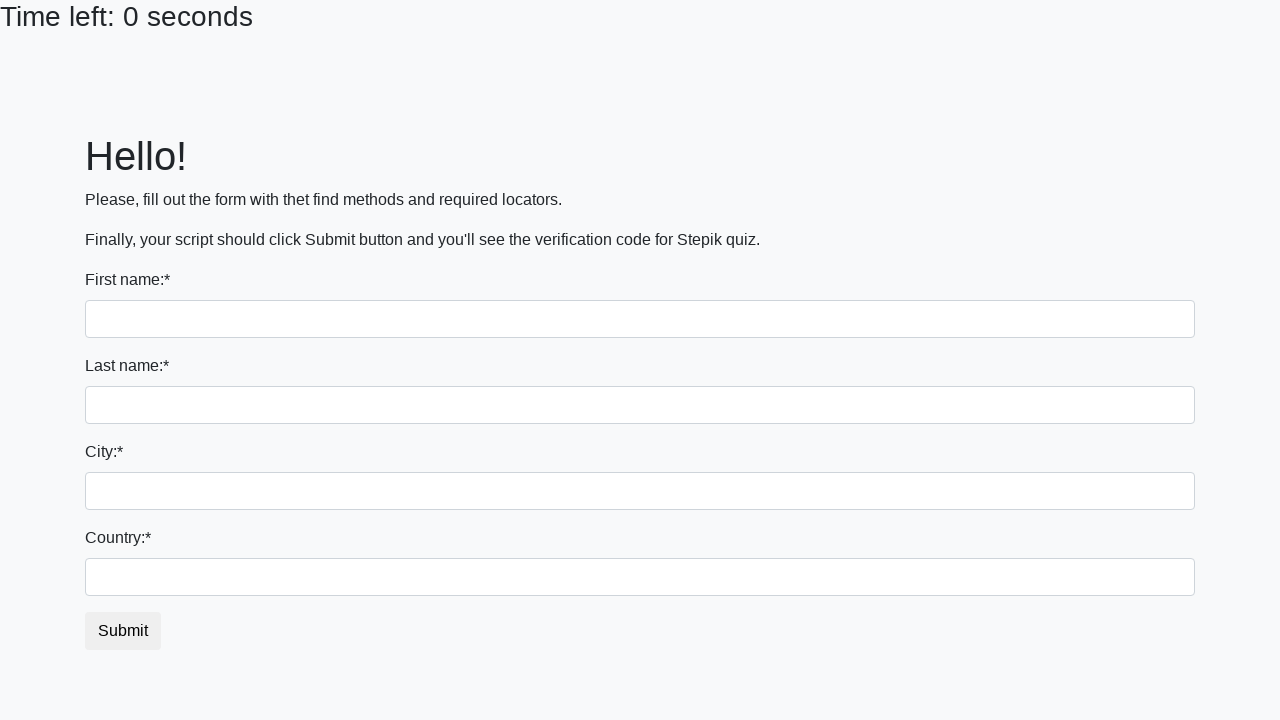